Tests frame switching and JavaScript alert handling by navigating to a W3Schools demo page, switching to an iframe, clicking a button that triggers an alert, accepting the alert, and switching back to the main content.

Starting URL: https://www.w3schools.com/jsref/tryit.asp?filename=tryjsref_alert

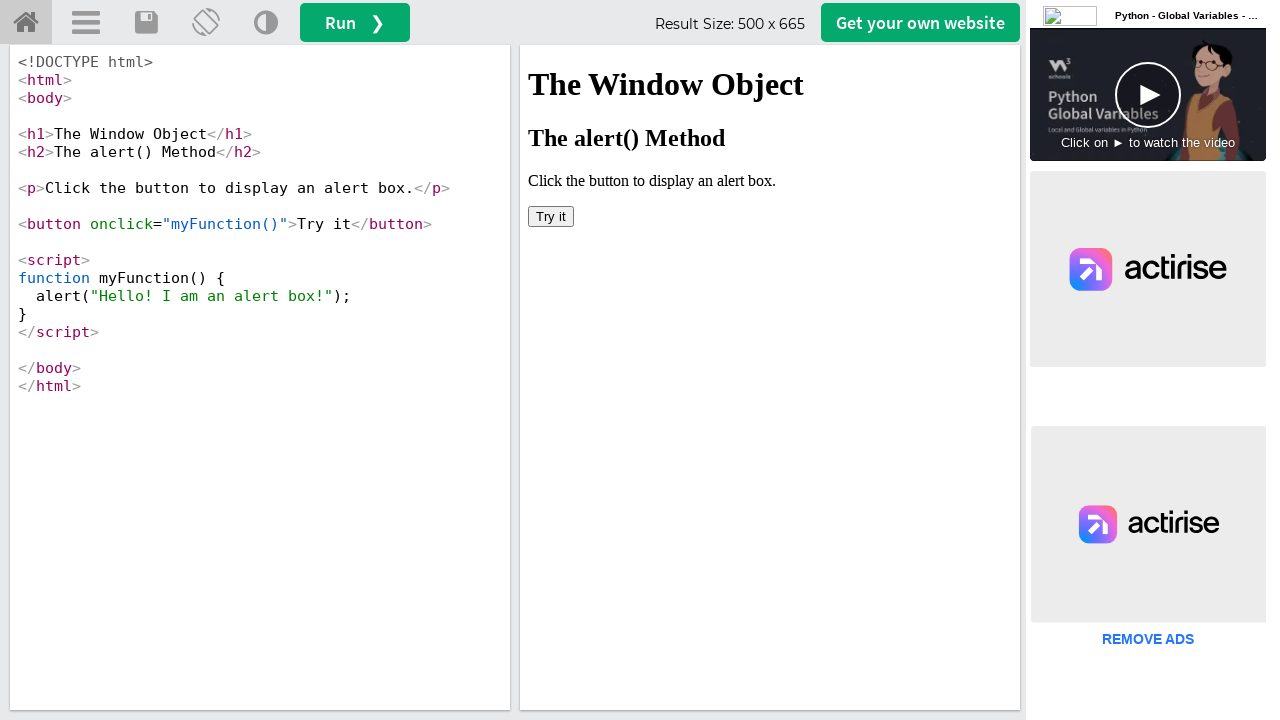

Located iframe with ID 'iframeResult' containing the demo
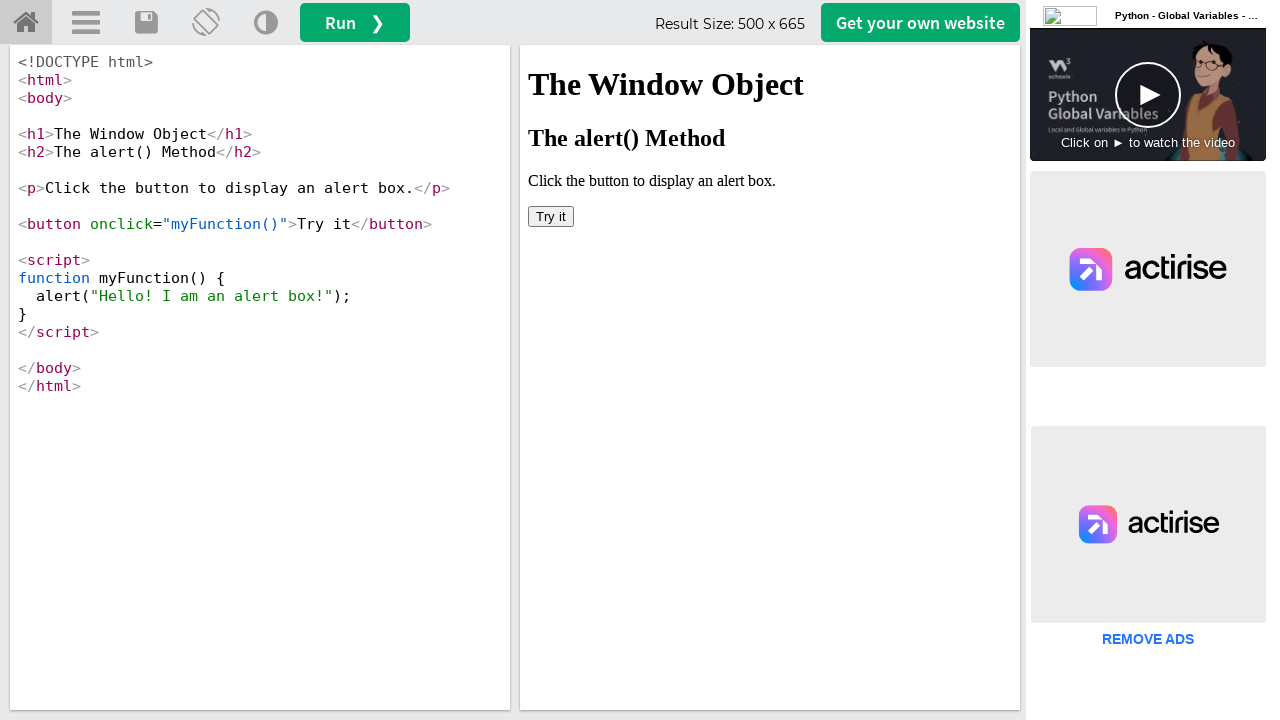

Set up dialog handler to automatically accept alerts
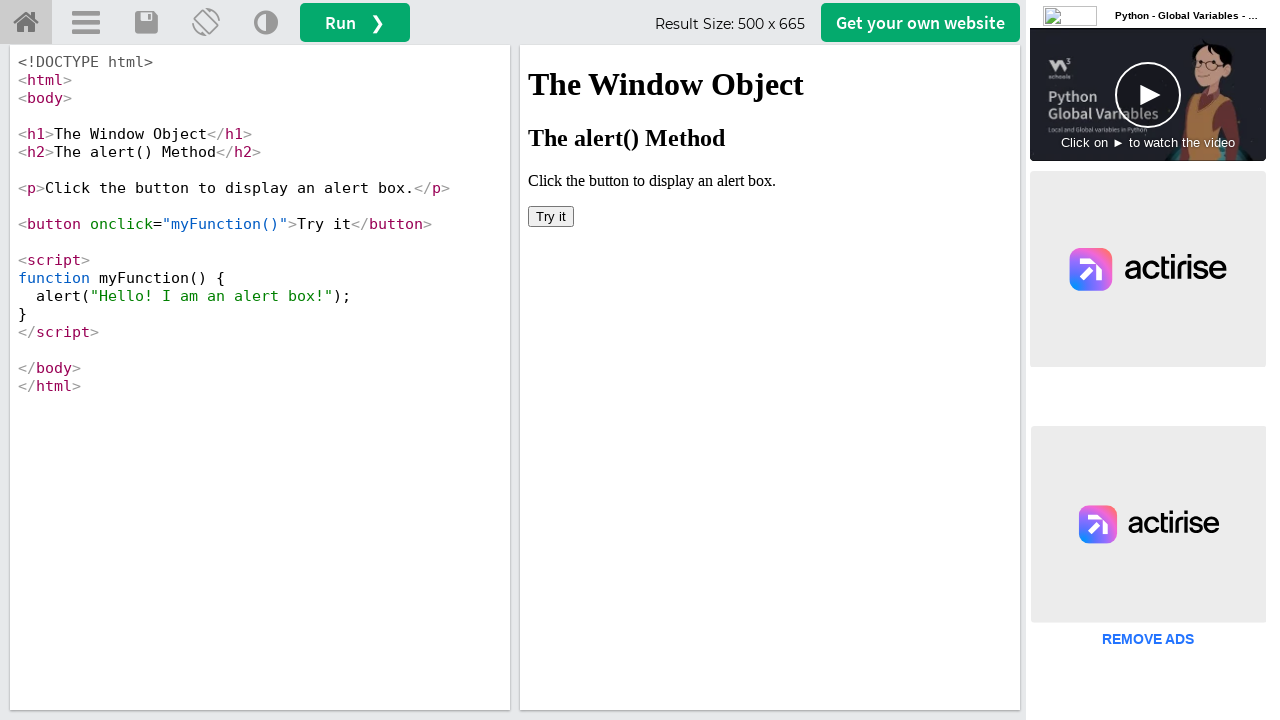

Clicked the 'Try it' button inside the iframe, triggering the alert at (551, 216) on #iframeResult >> internal:control=enter-frame >> body button
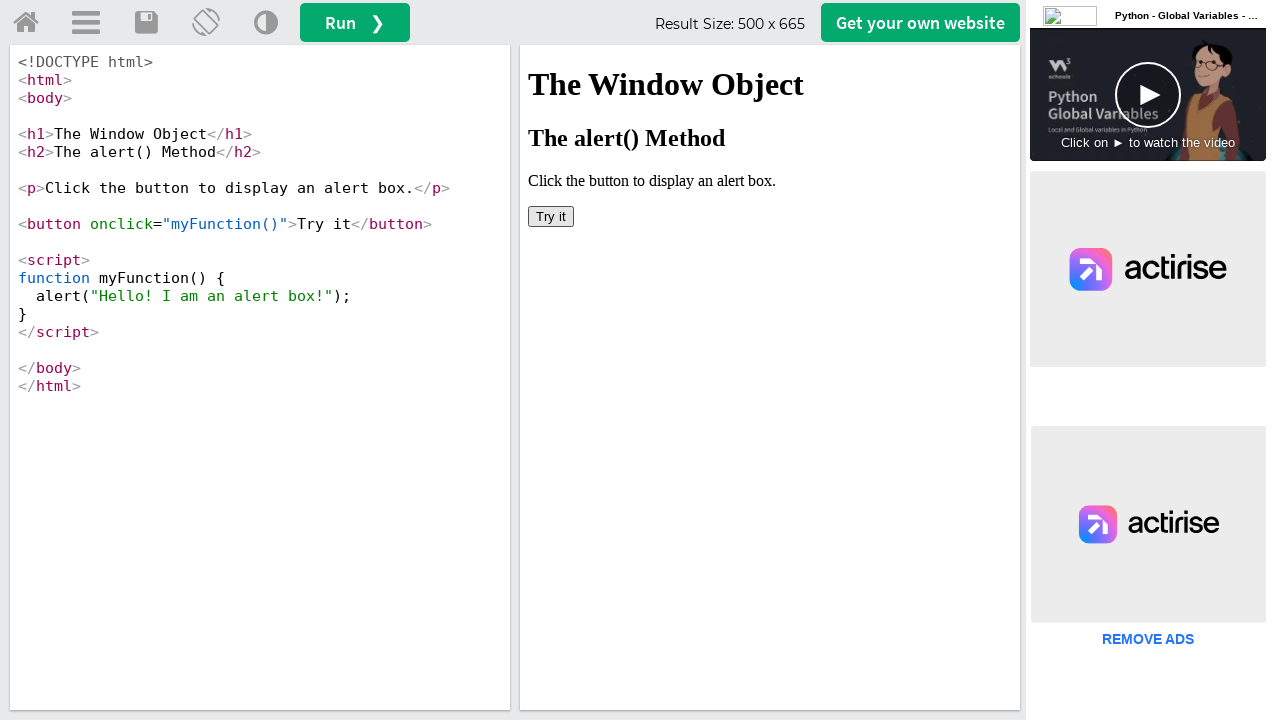

Waited 500ms for alert to be handled
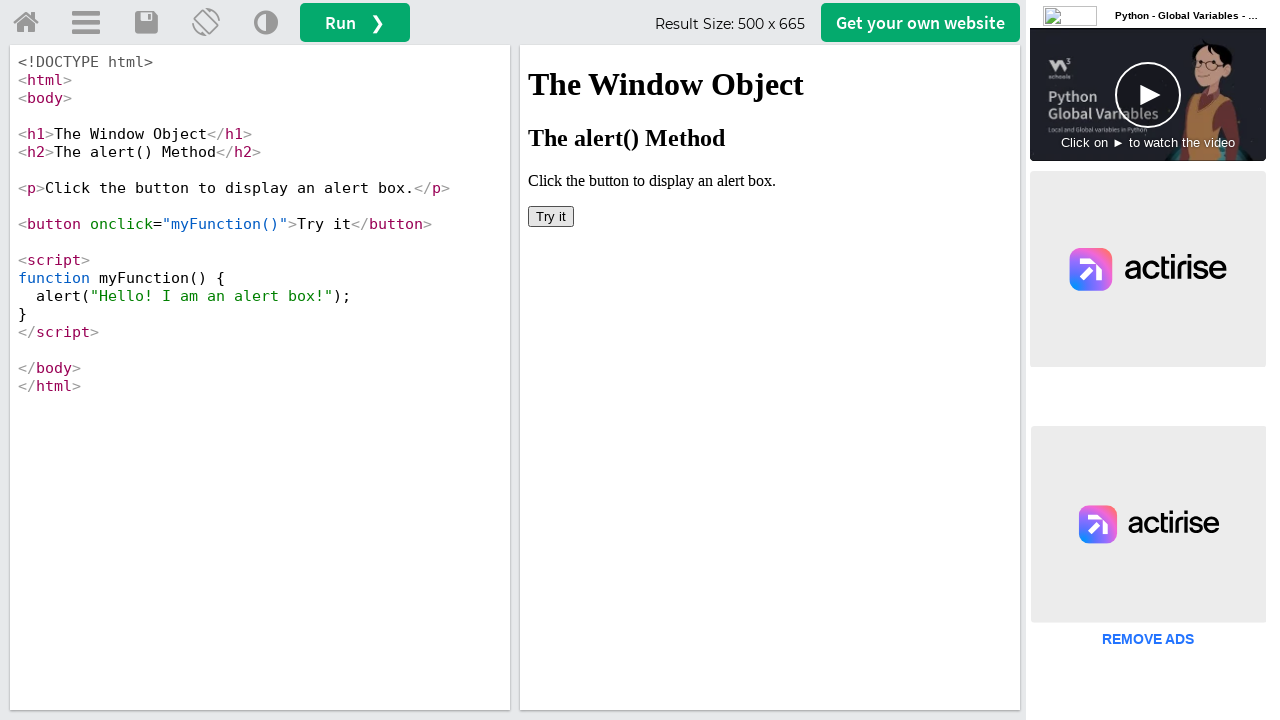

Verified page title: W3Schools Tryit Editor
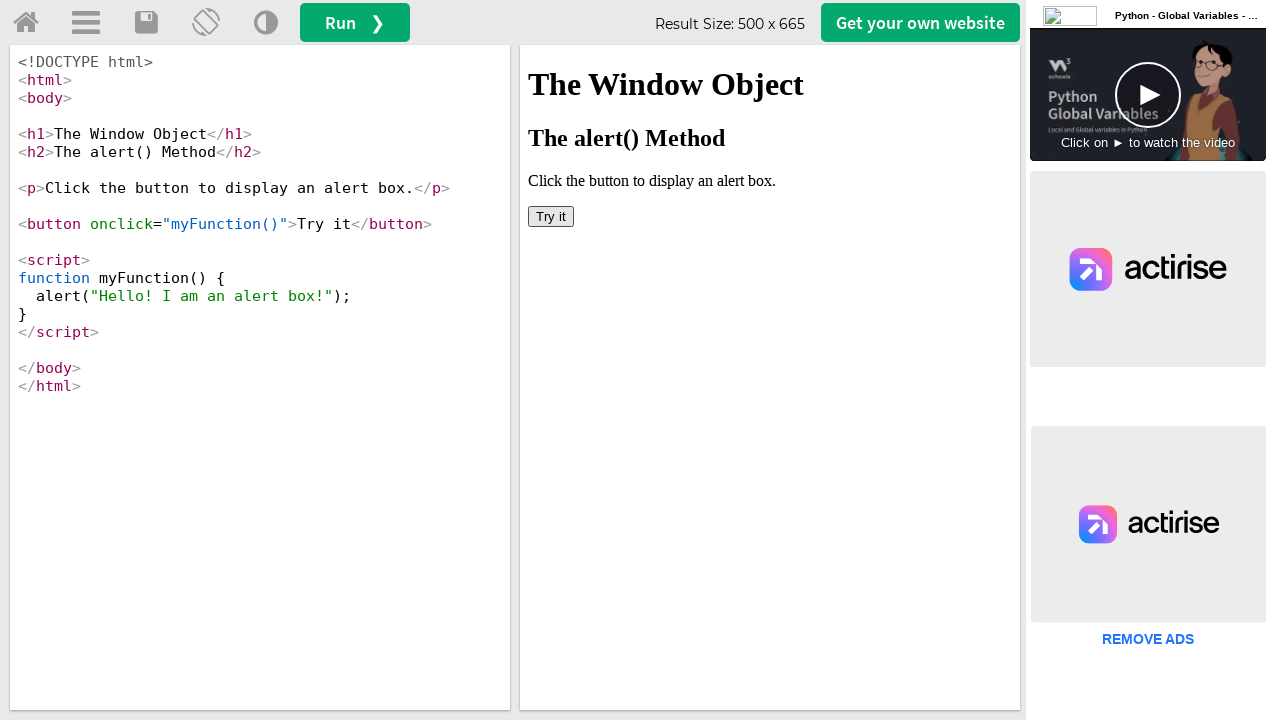

Verified page URL: https://www.w3schools.com/jsref/tryit.asp?filename=tryjsref_alert
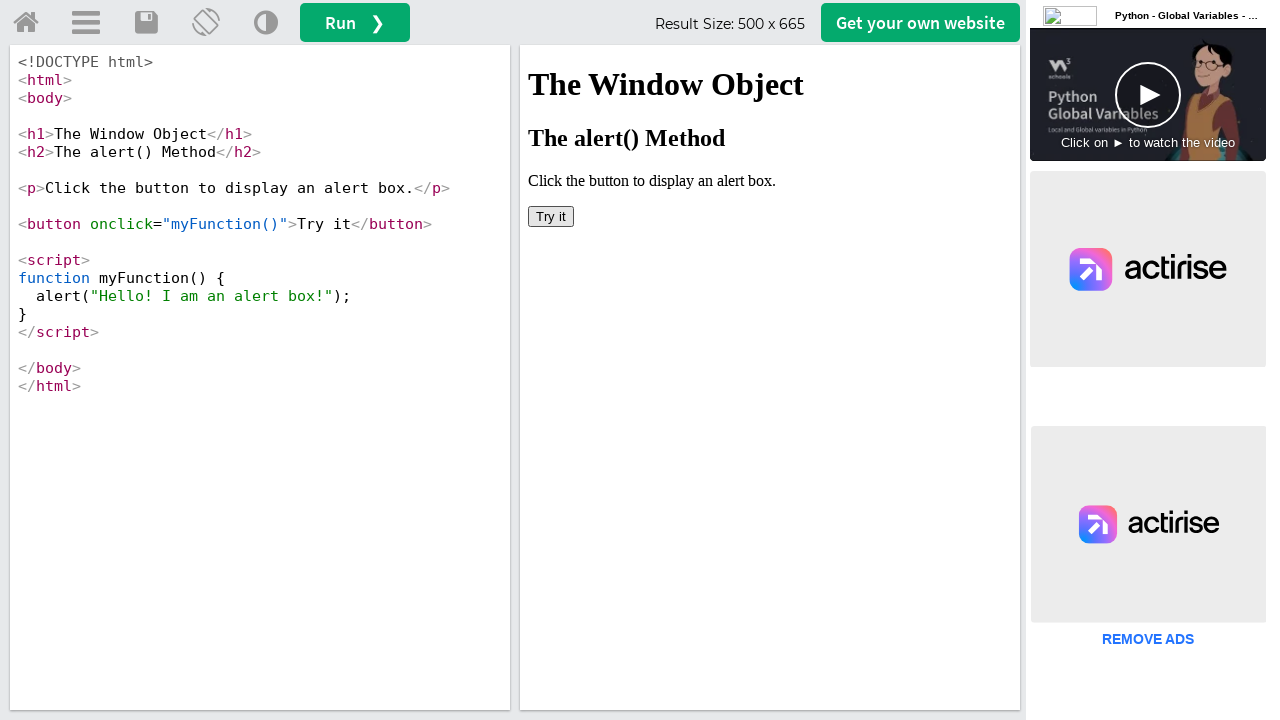

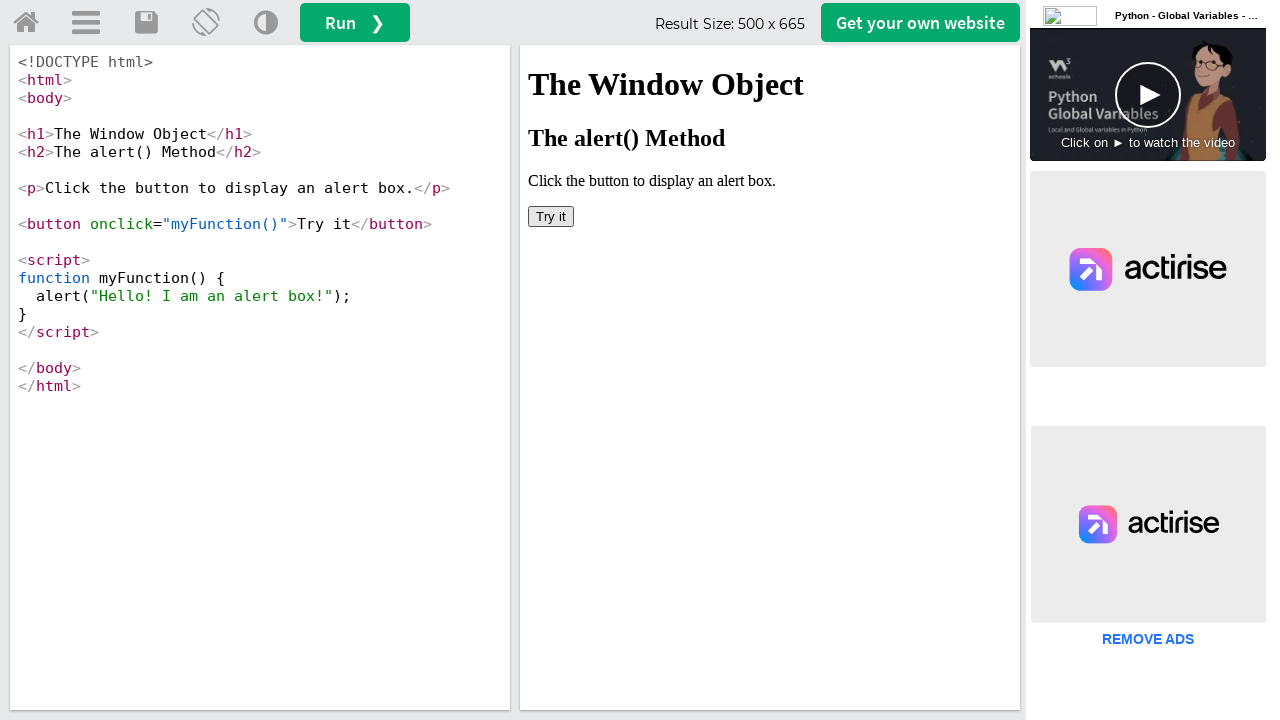